Tests checkbox functionality by clicking three different checkboxes on the page to verify they can be selected

Starting URL: https://formy-project.herokuapp.com/checkbox

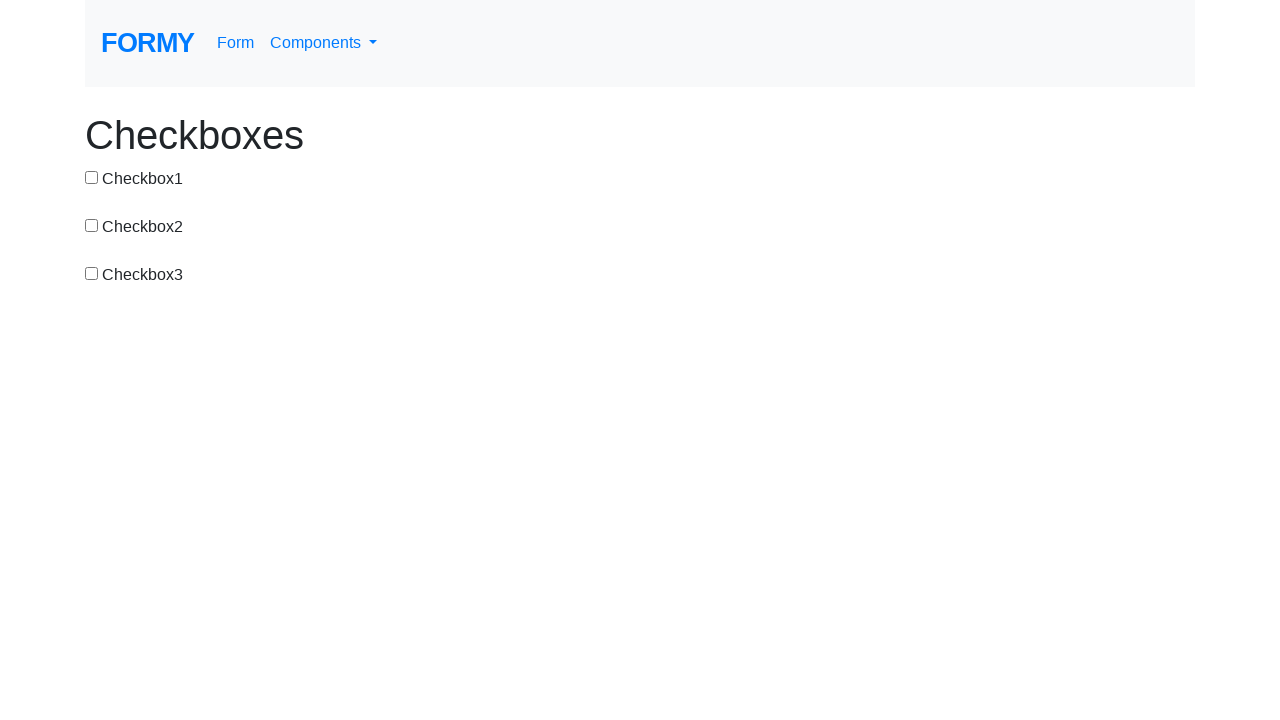

Clicked checkbox 1 at (92, 177) on #checkbox-1
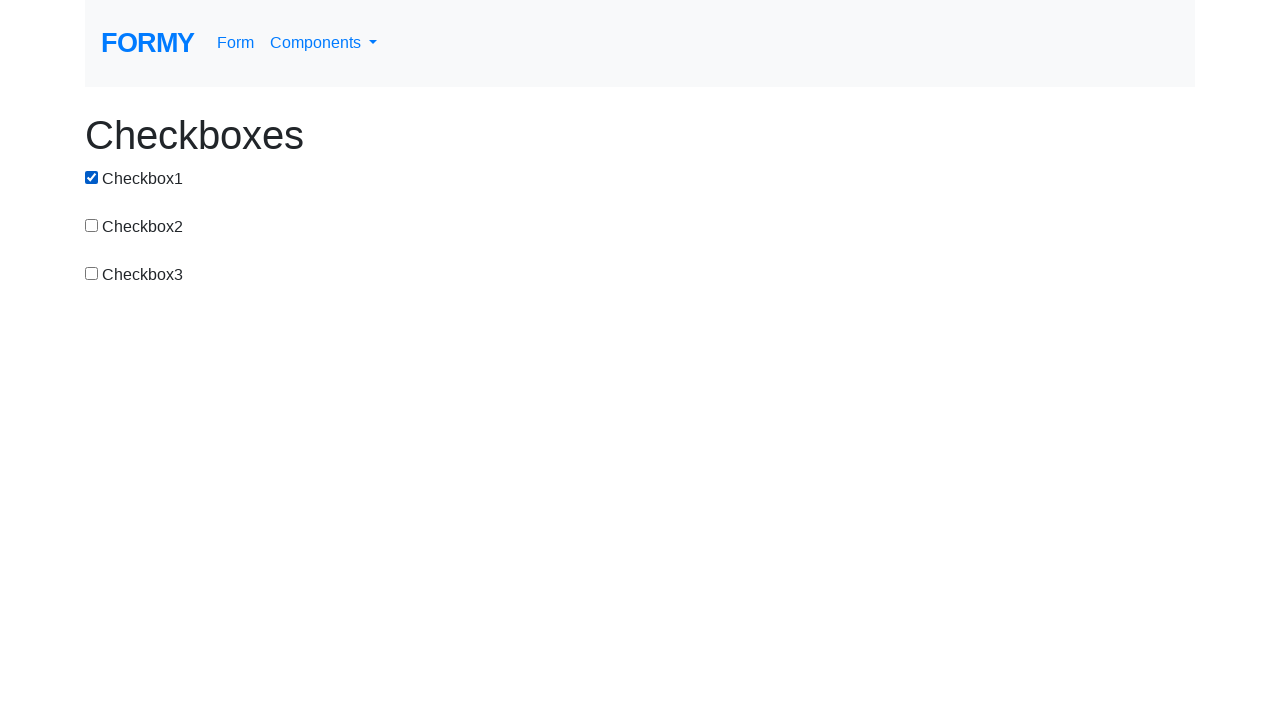

Clicked checkbox 2 at (92, 225) on #checkbox-2
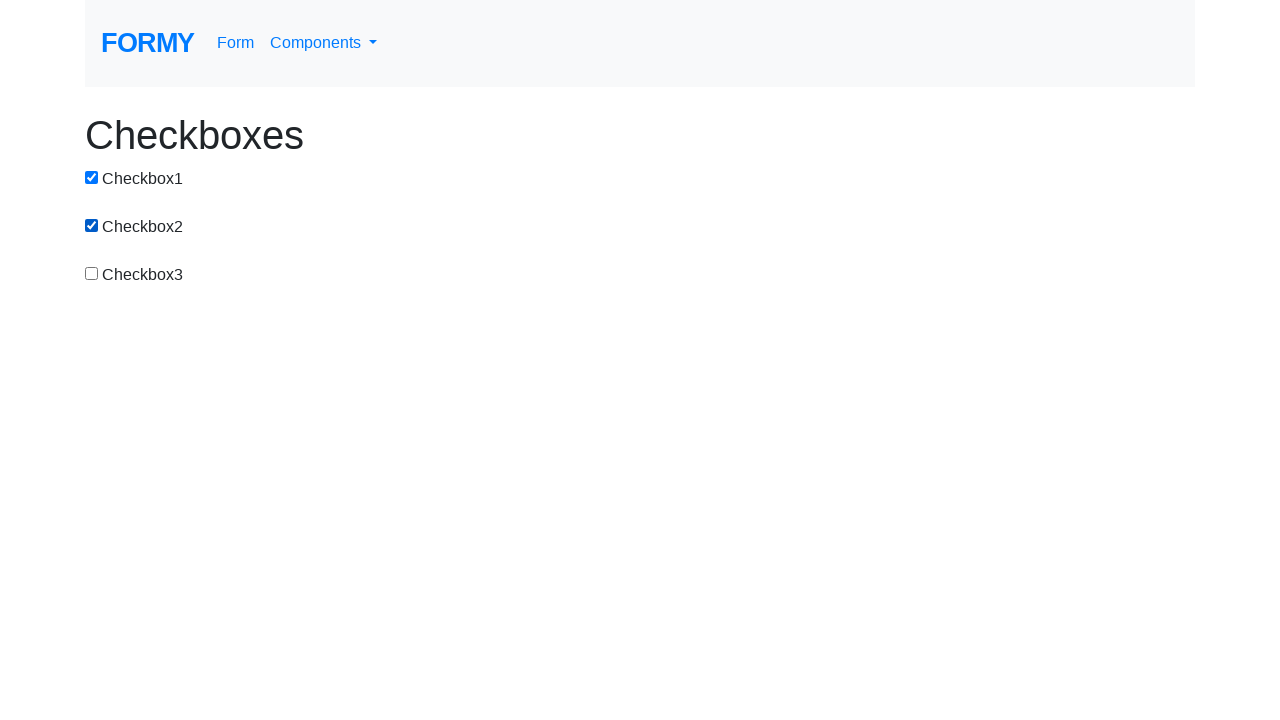

Clicked checkbox 3 at (92, 273) on #checkbox-3
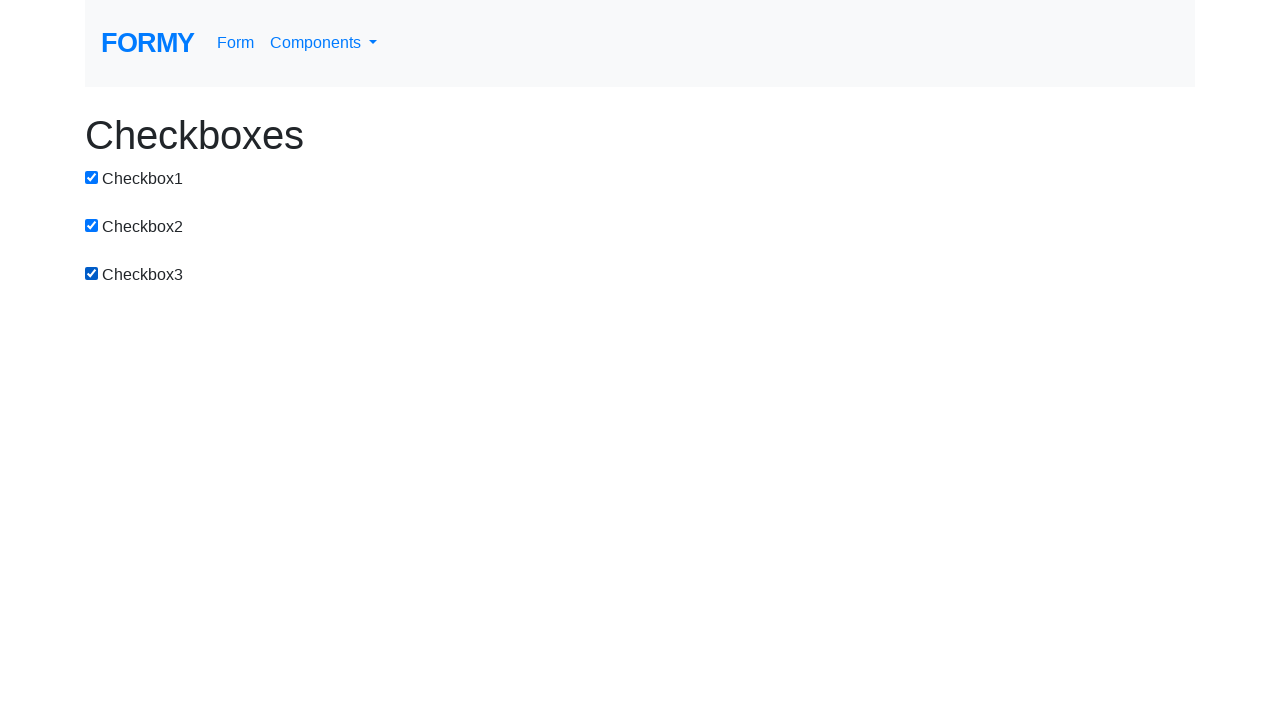

Waited for all checkboxes to be checked
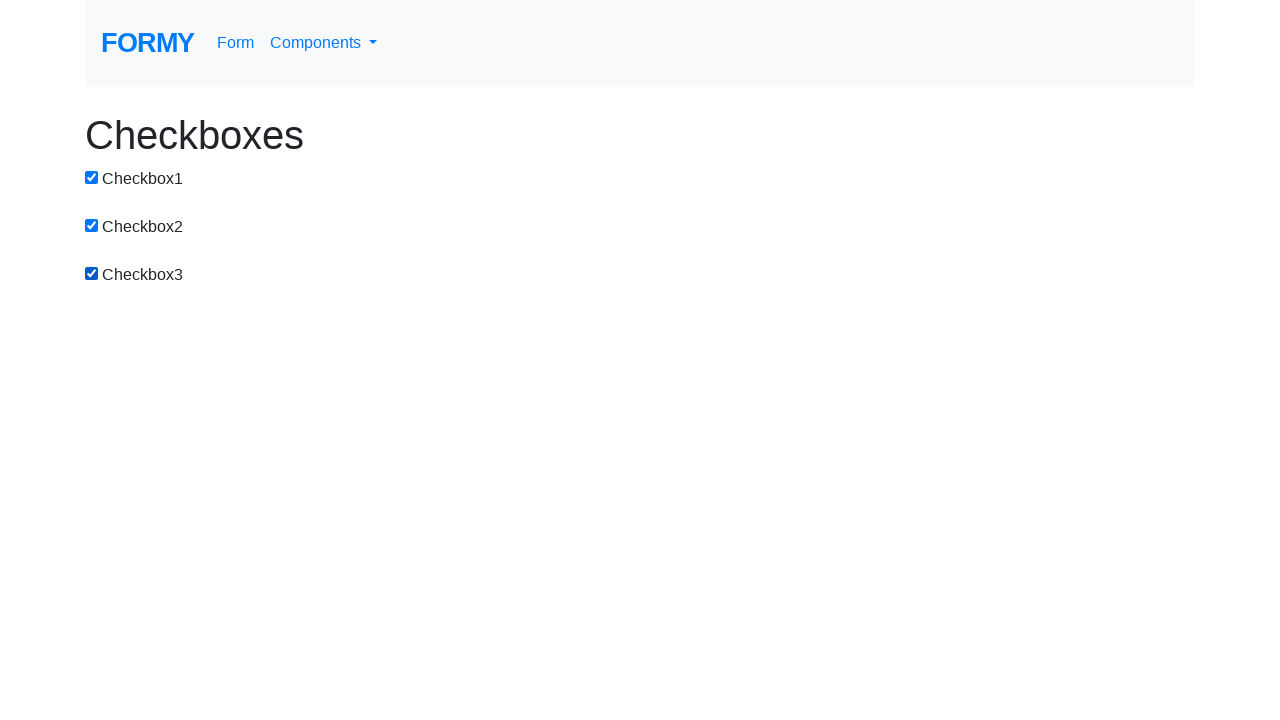

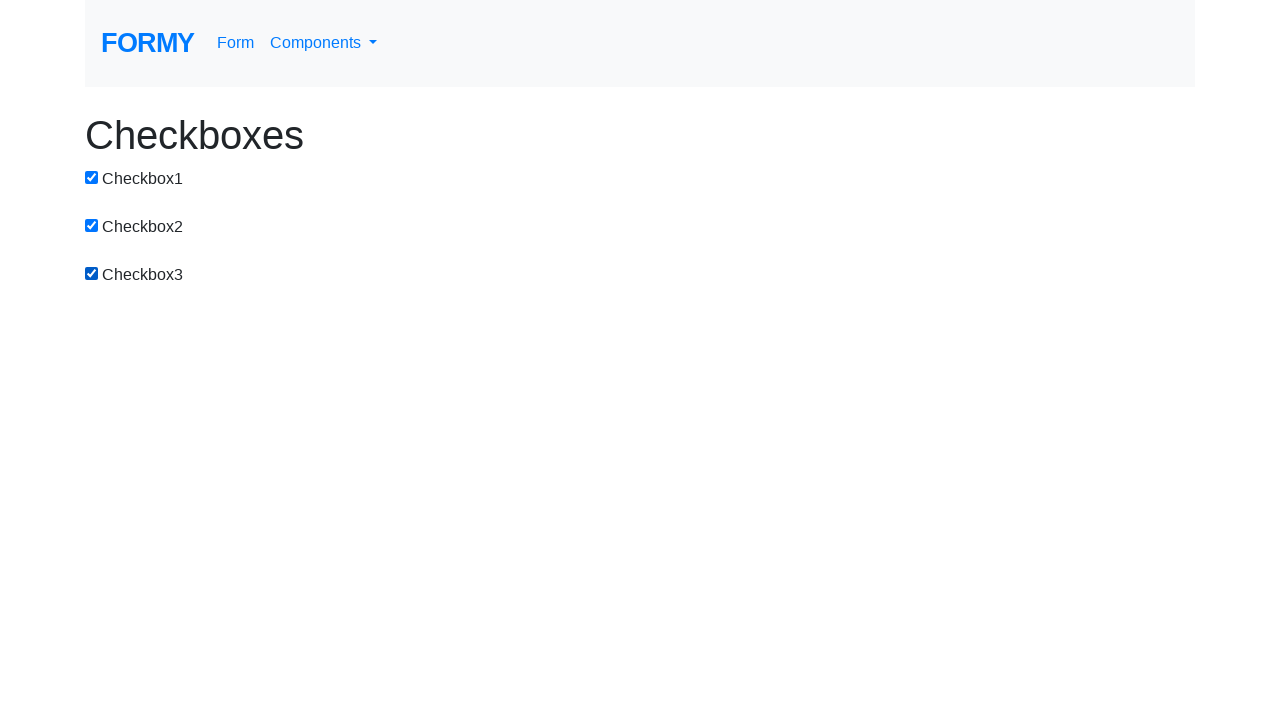